Tests the deletion functionality of a todo application by creating a task, hovering over it, and clicking the delete button to remove it

Starting URL: https://todomvc.com/

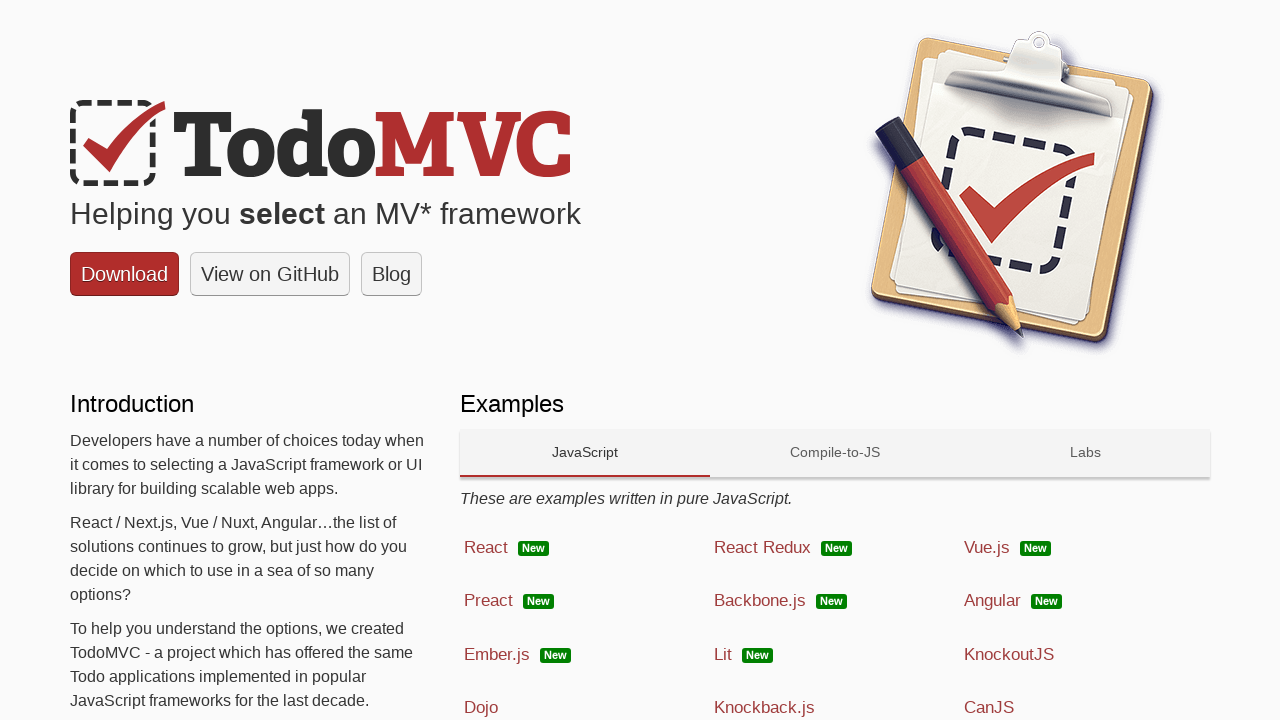

Clicked on Ember.js framework link at (497, 654) on text=Ember.js
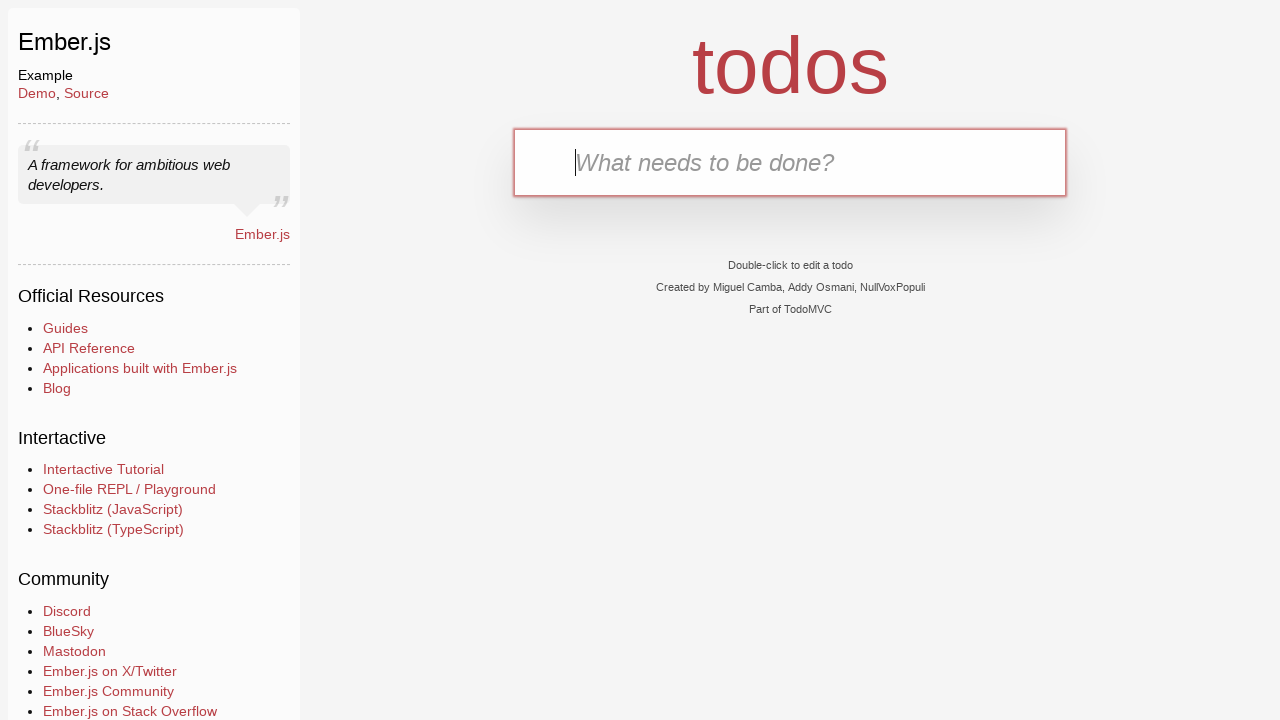

Filled todo input with 'To Delete' on .new-todo
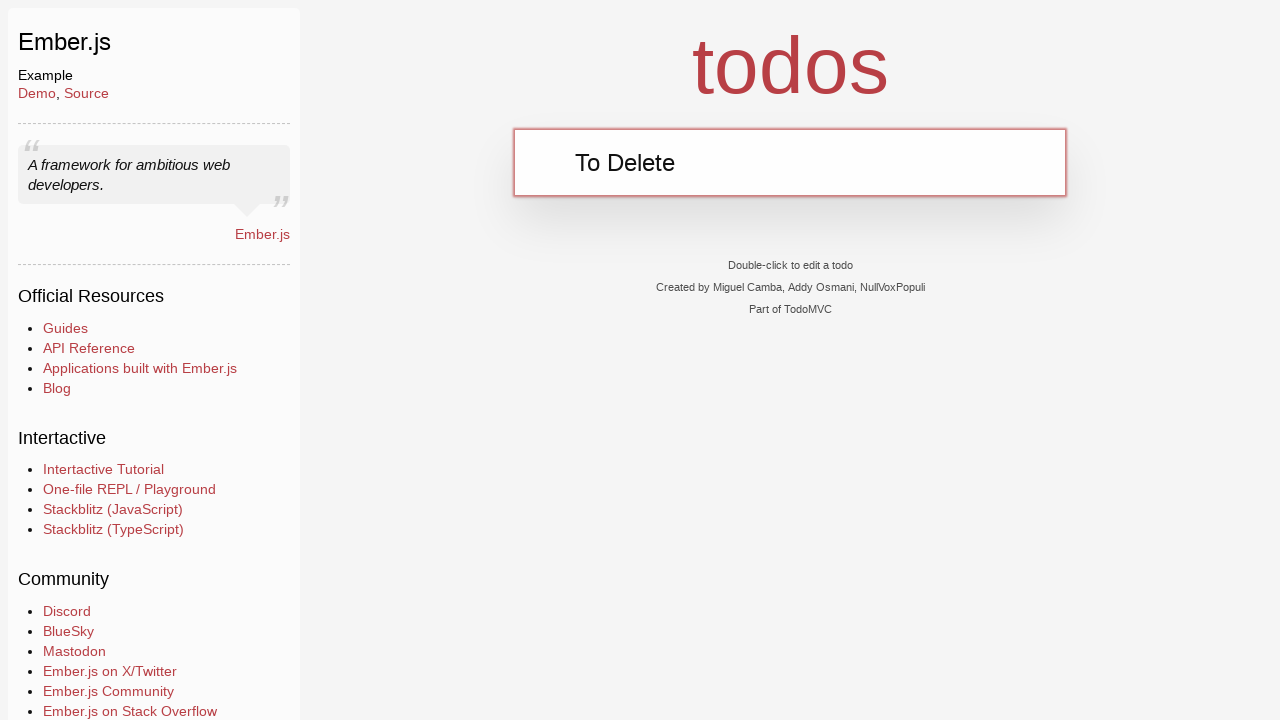

Pressed Enter to add 'To Delete' task on .new-todo
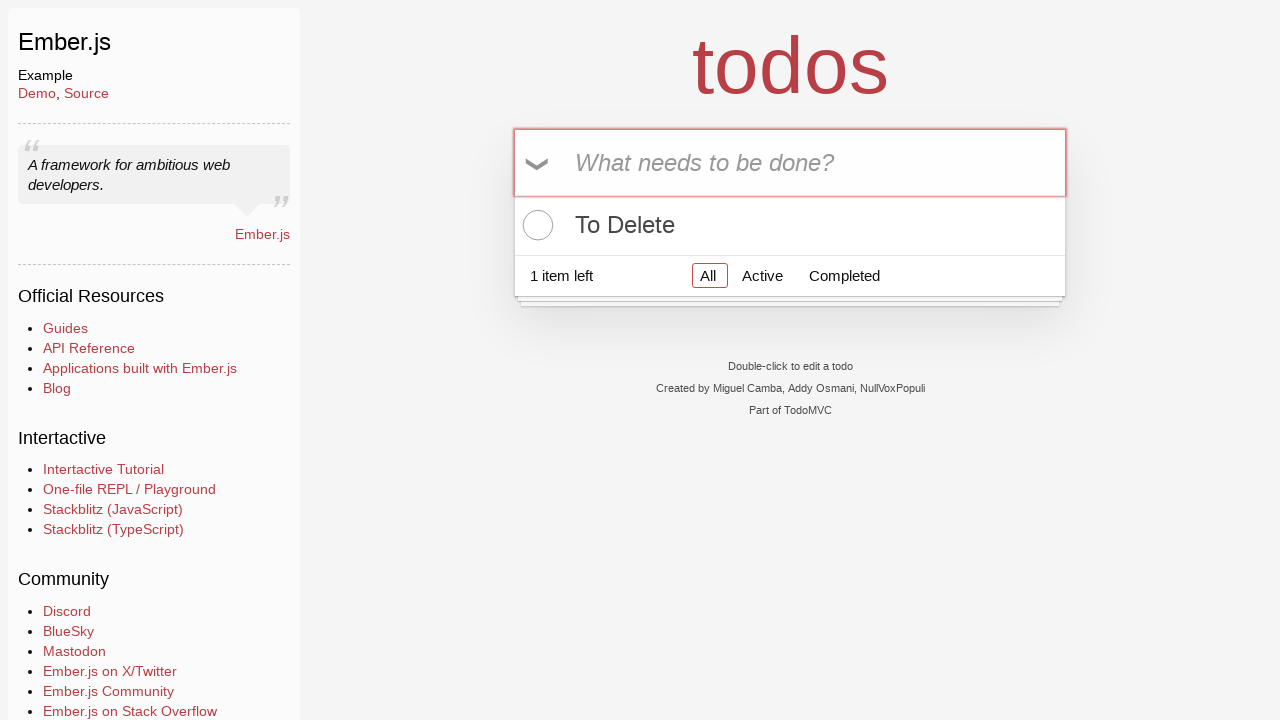

Filled todo input with 'Preact' on .new-todo
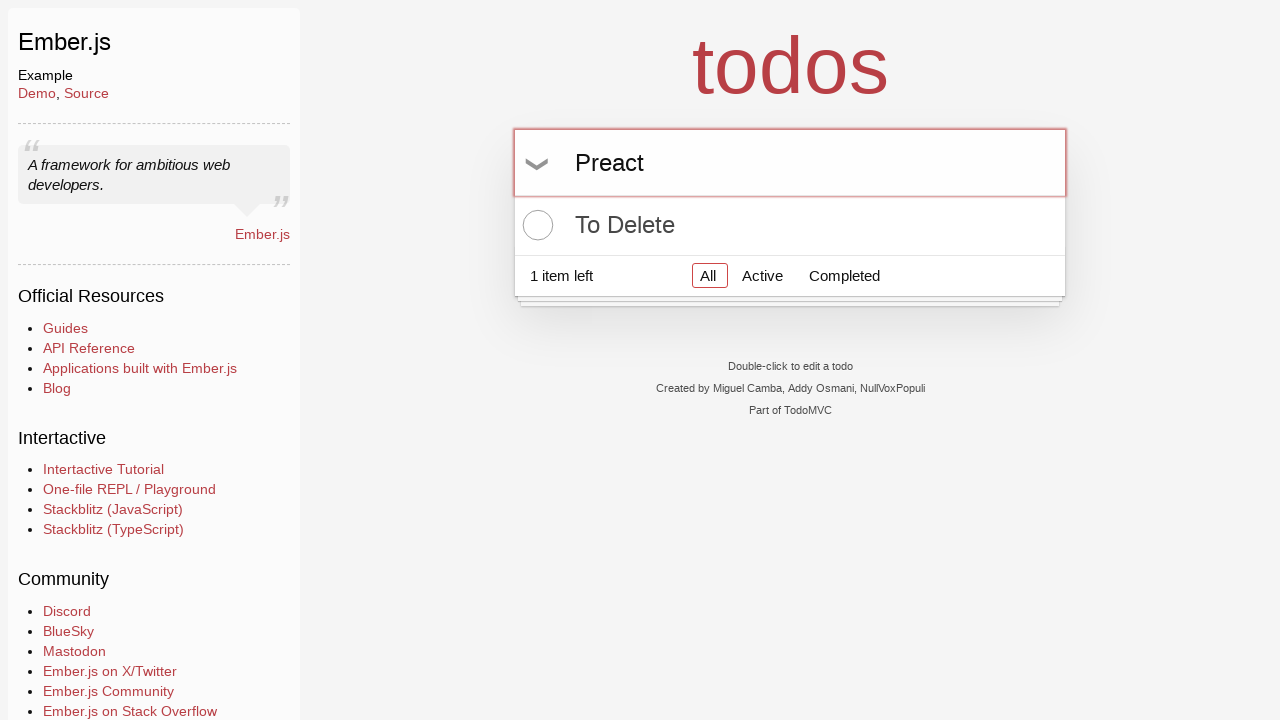

Pressed Enter to add 'Preact' task on .new-todo
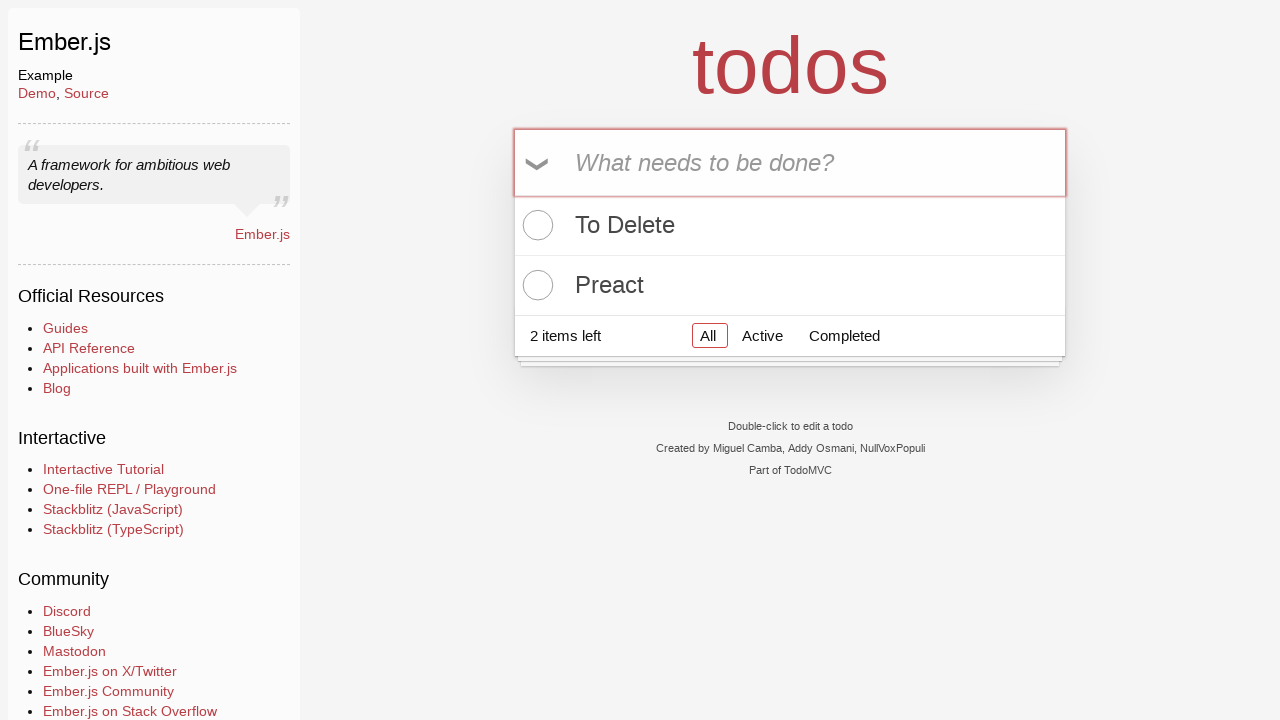

Hovered over 'To Delete' task to reveal delete button at (790, 225) on text=To Delete
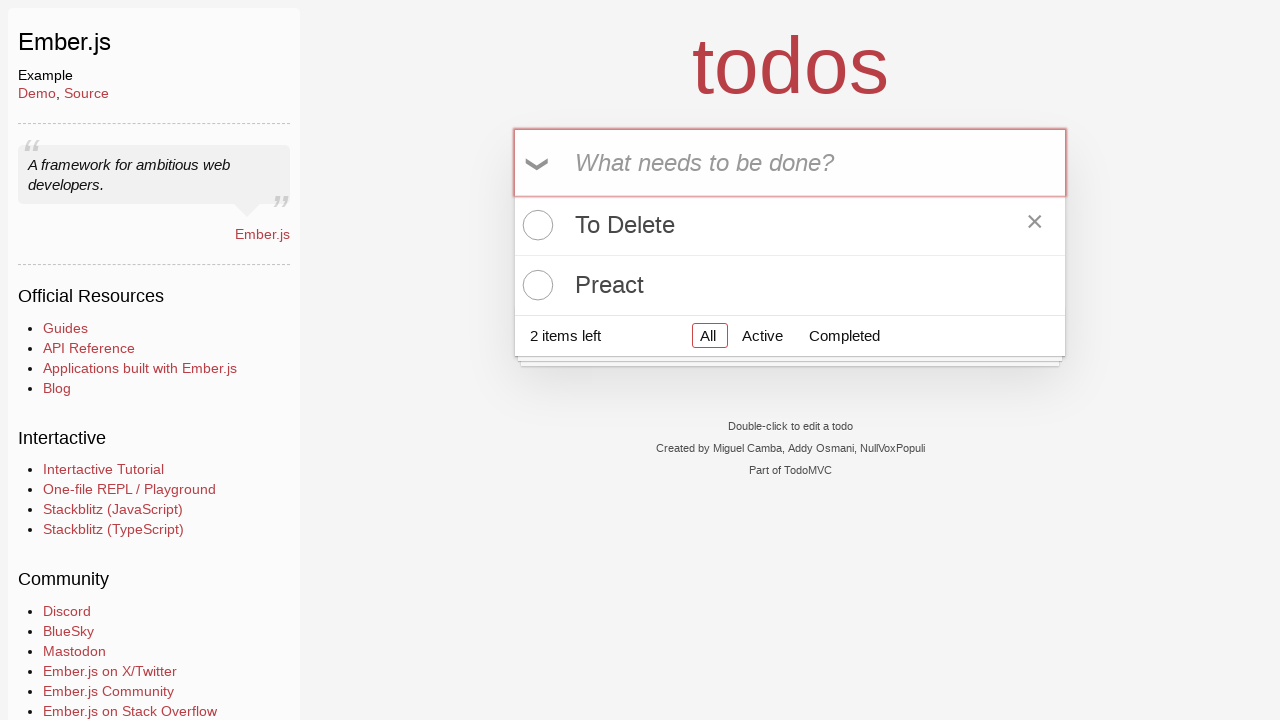

Clicked delete button for 'To Delete' task at (1035, 225) on text=To Delete >> .. >> button.destroy
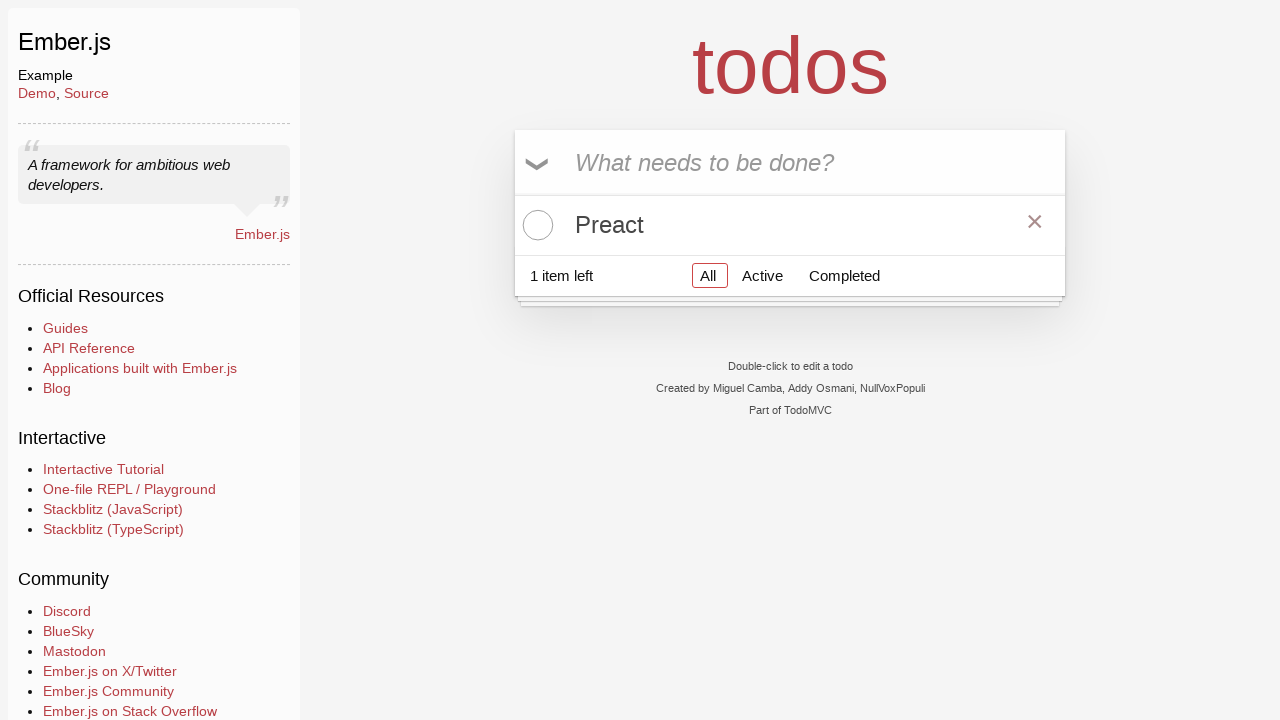

Verified 'To Delete' task is no longer visible
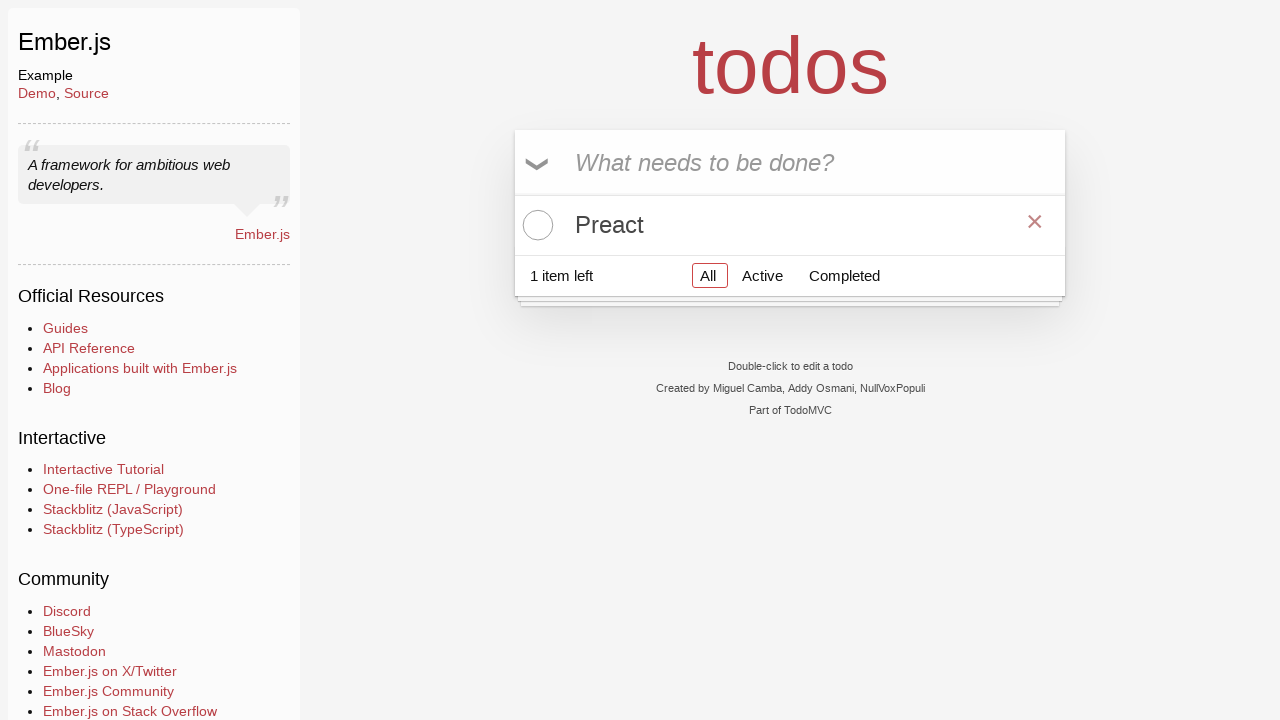

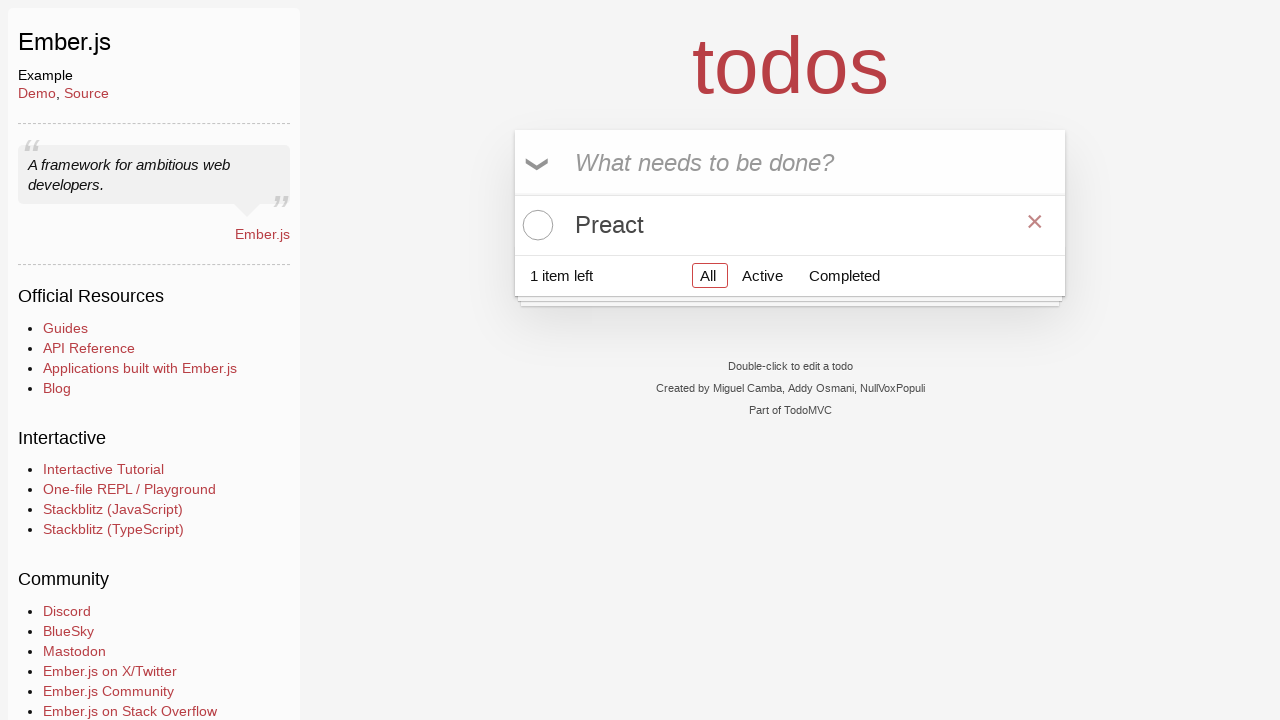